Tests window handling functionality by opening a new window, switching between parent and child windows, and closing the child window

Starting URL: https://leafground.com/window.xhtml

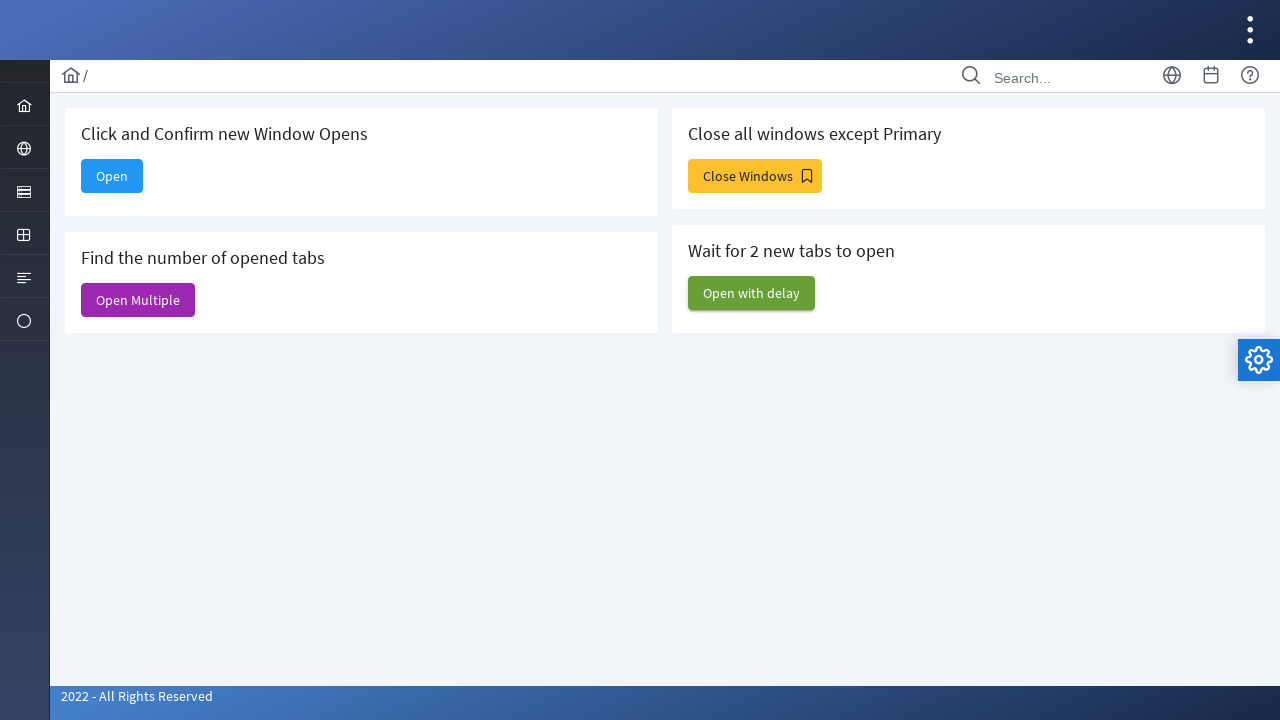

Retrieved parent window page context
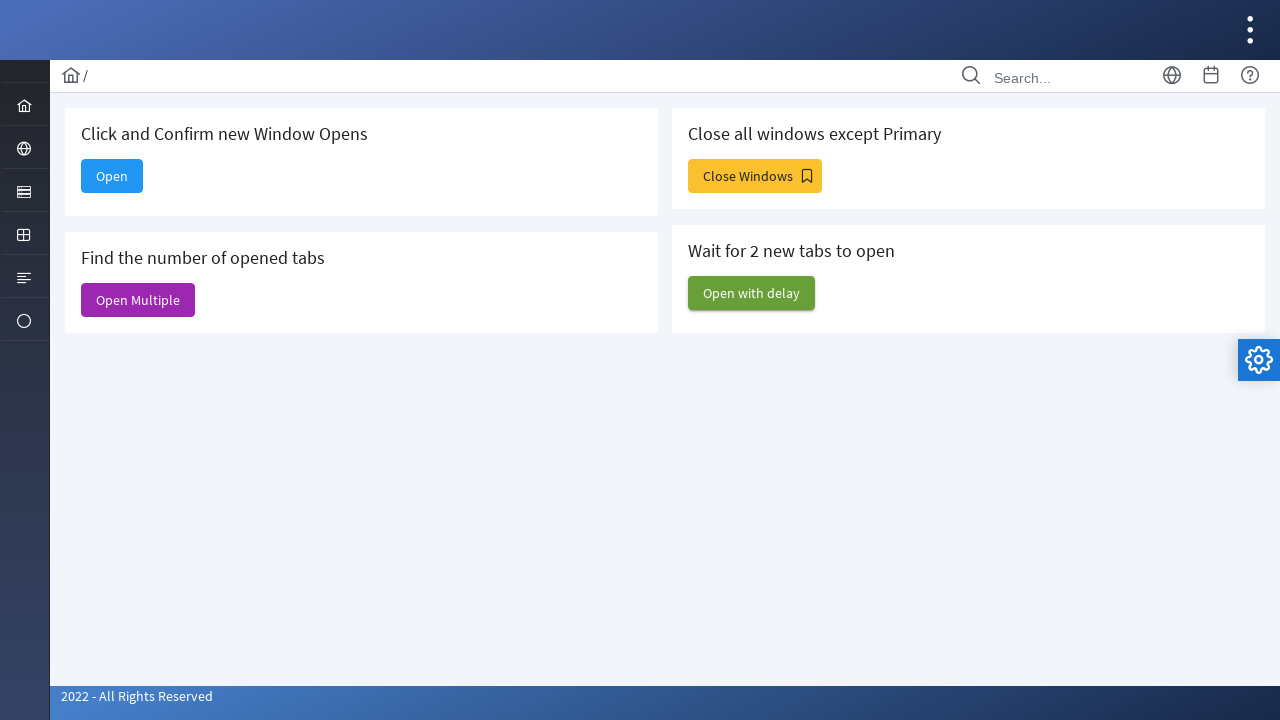

Clicked Open button to open new window at (112, 176) on xpath=//span[text()='Open']
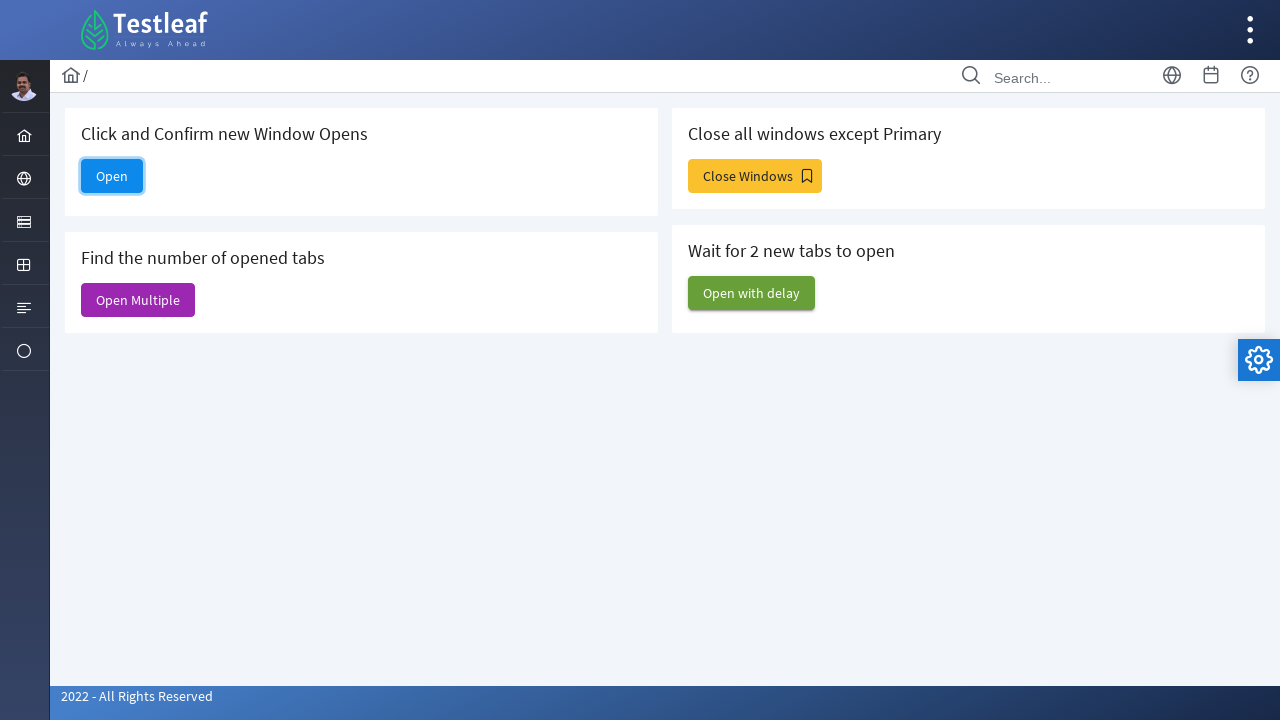

Child window opened and page object captured
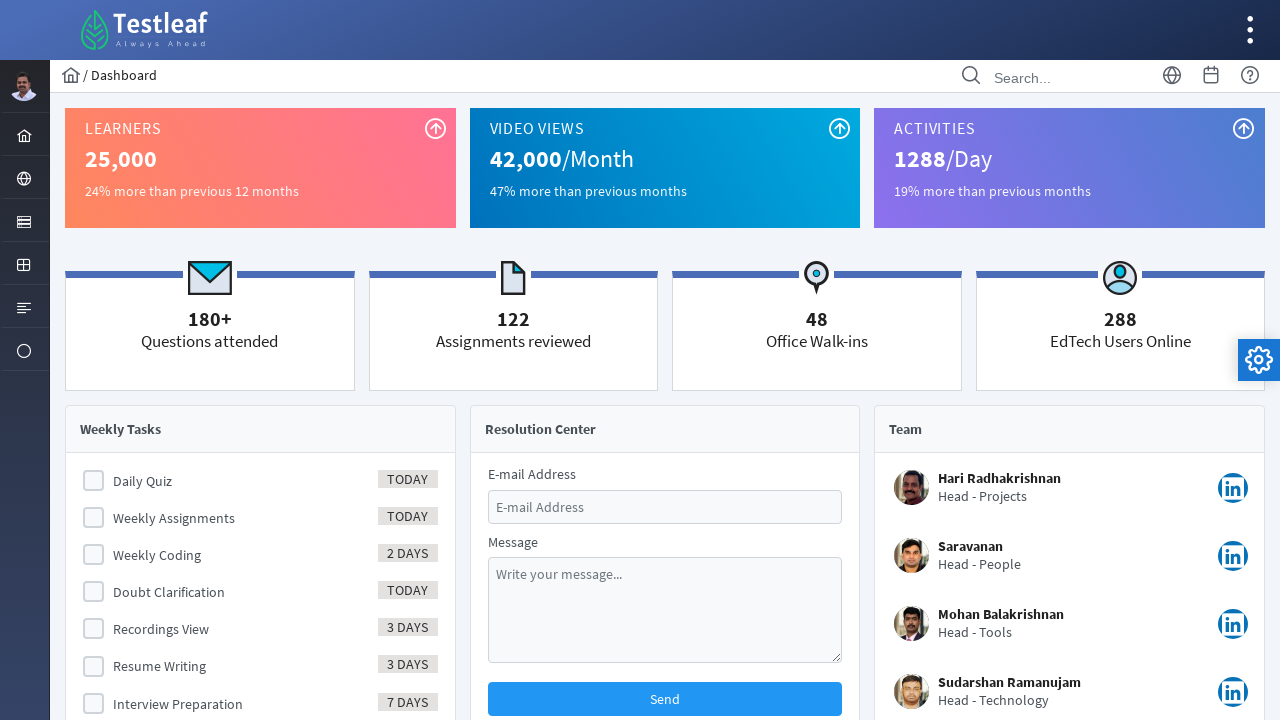

Child window finished loading
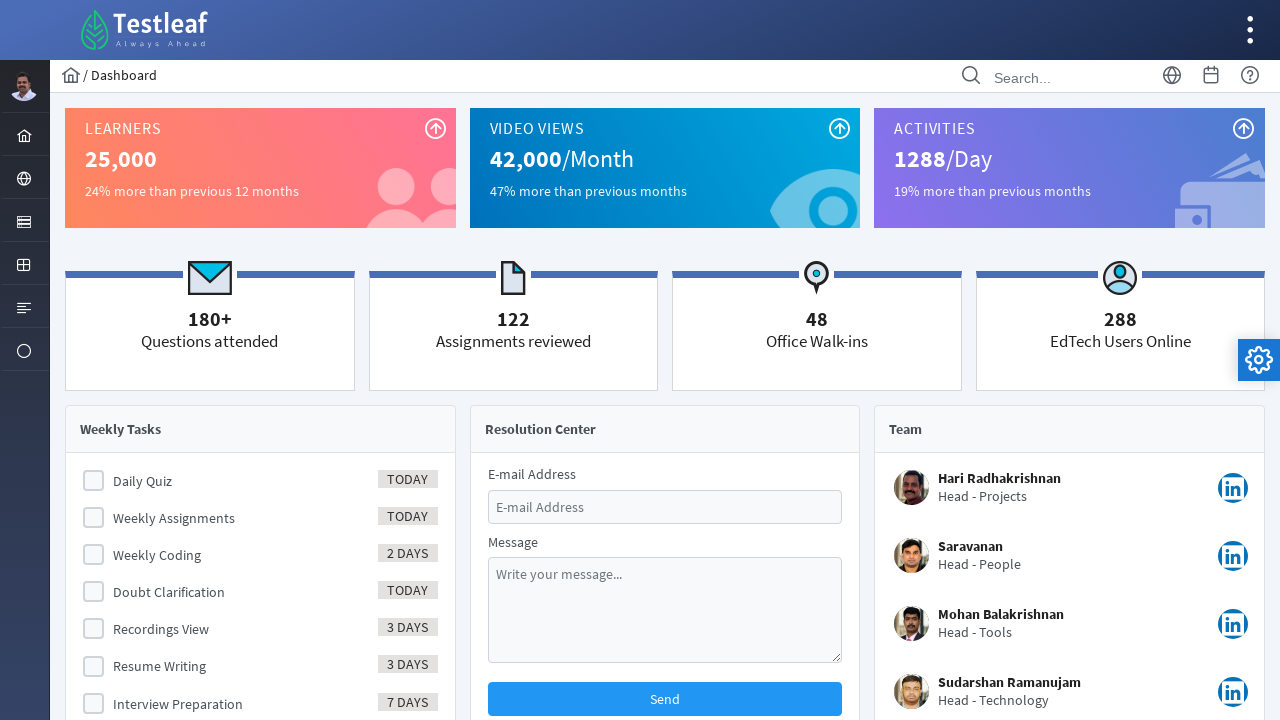

Retrieved child window title: Dashboard
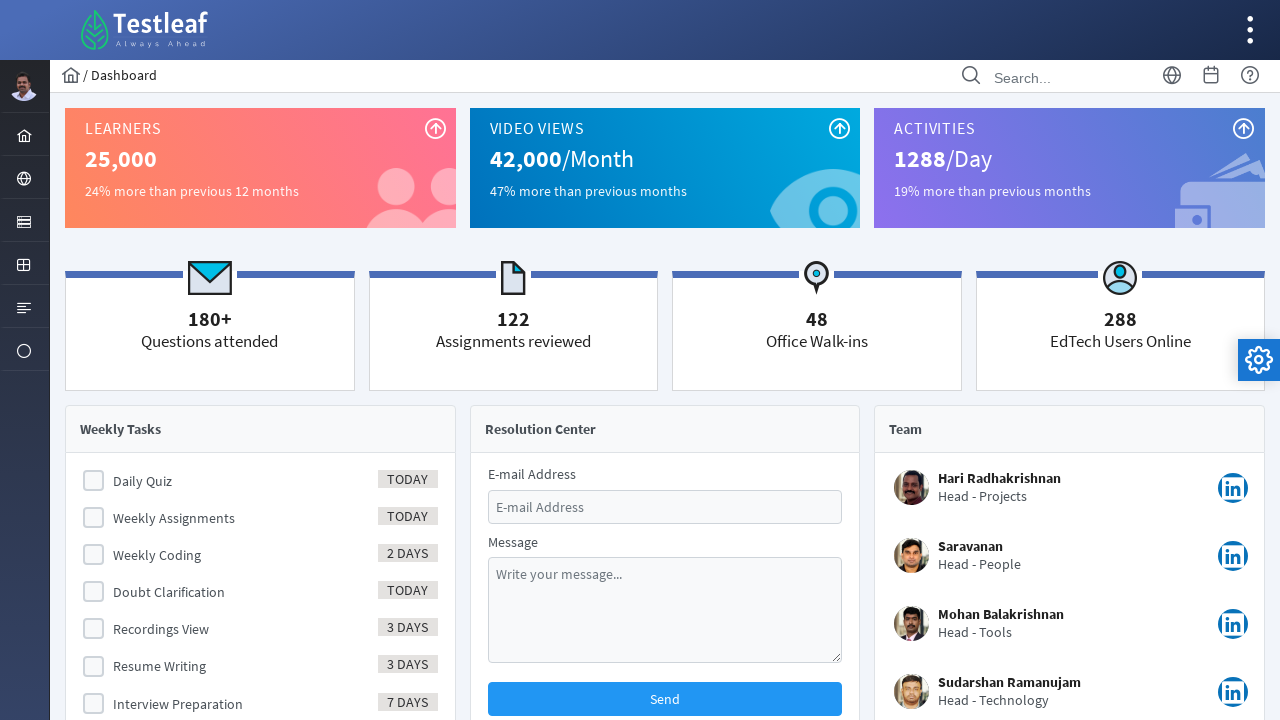

Closed child window
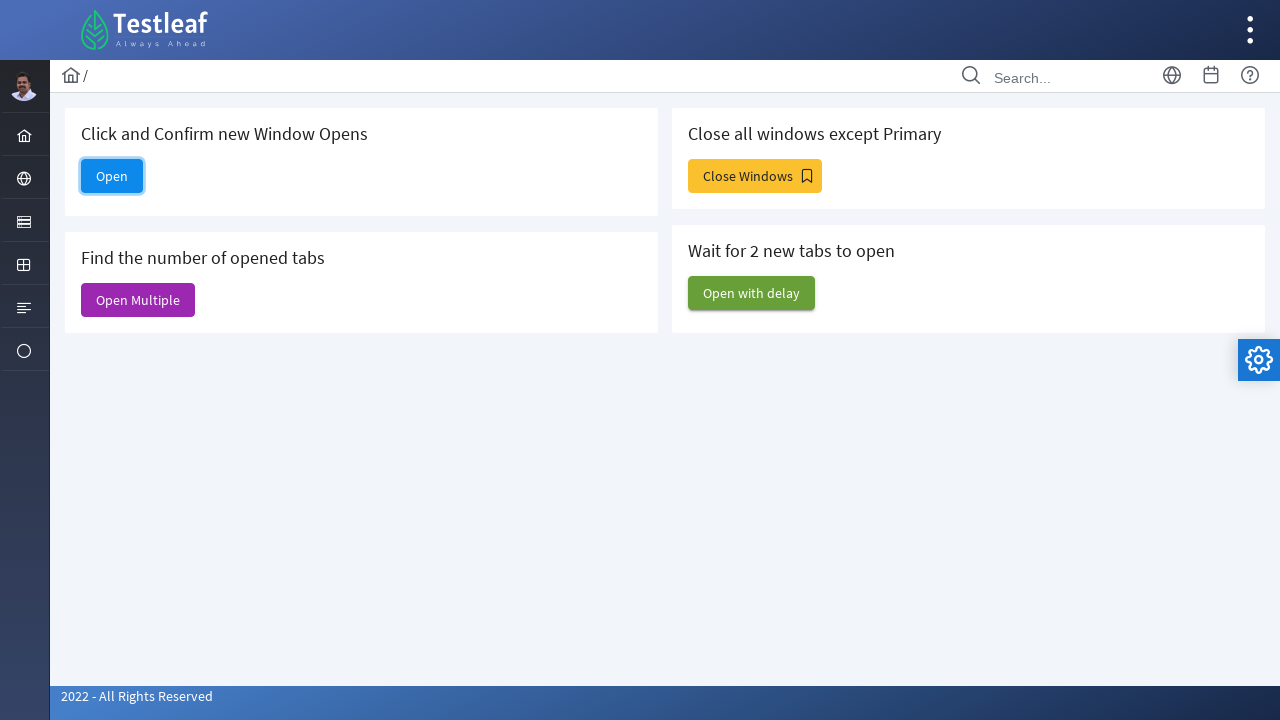

Retrieved parent window title: Window
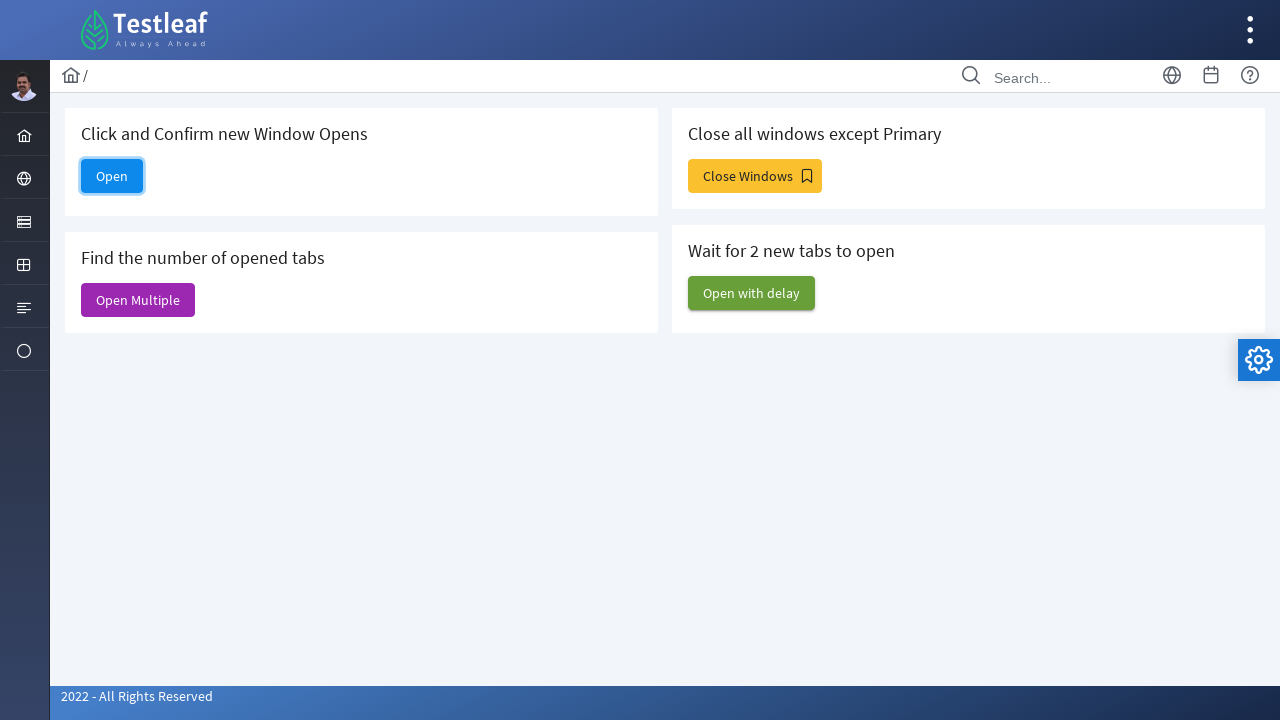

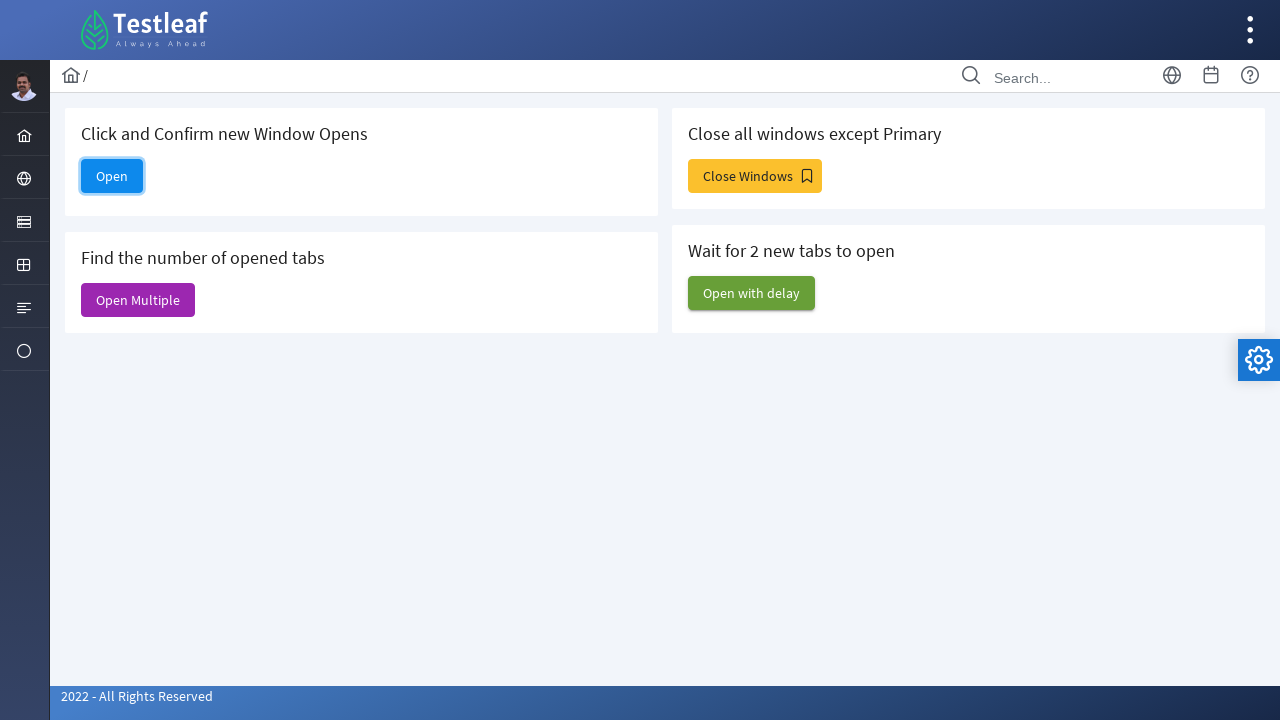